Tests filling out a registration/contact form using a helper method approach - fills personal information fields, selects gender and role, and submits the form.

Starting URL: https://katalon-test.s3.amazonaws.com/demo-aut/dist/html/form.html

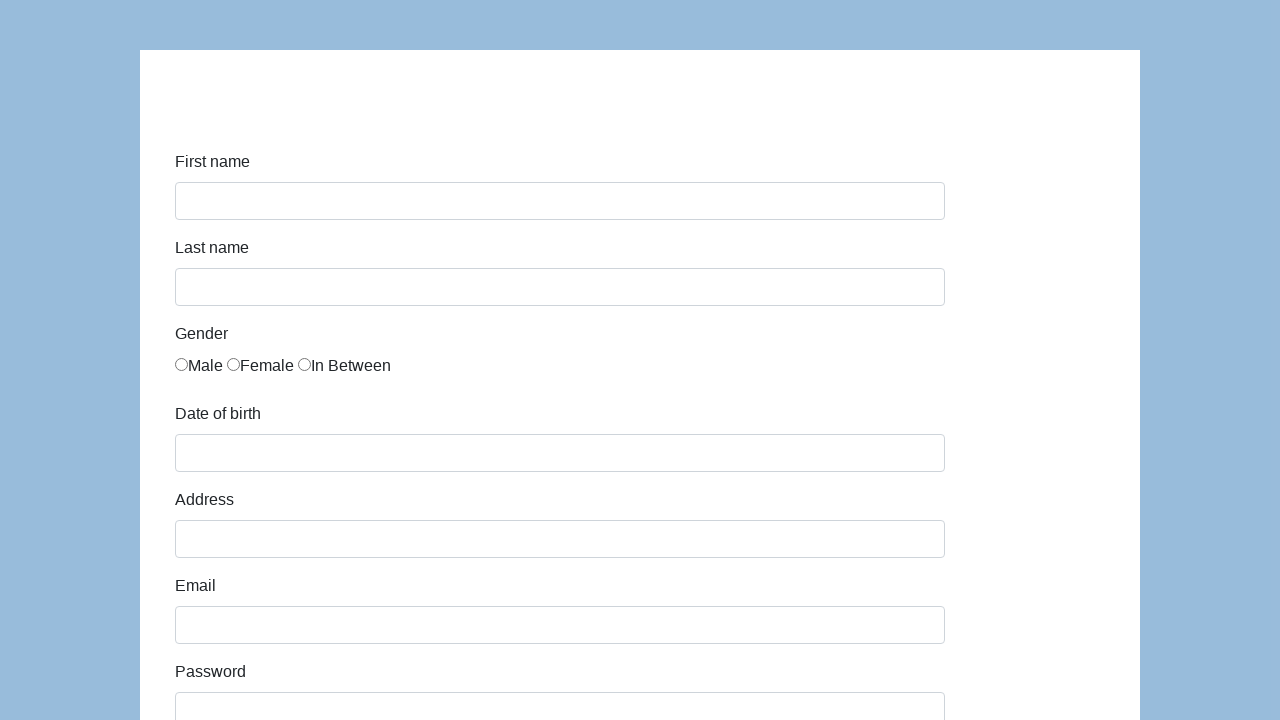

Filled first name field with 'Karol' on #first-name
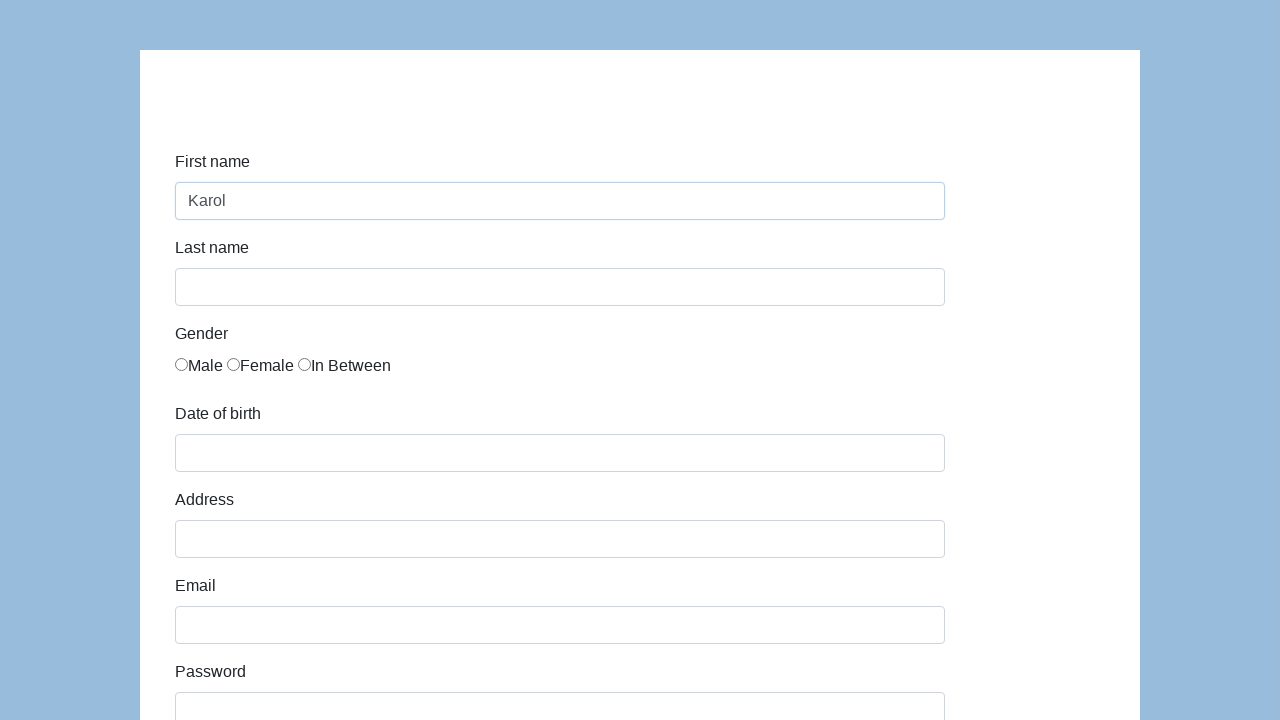

Filled last name field with 'Kowalski' on #last-name
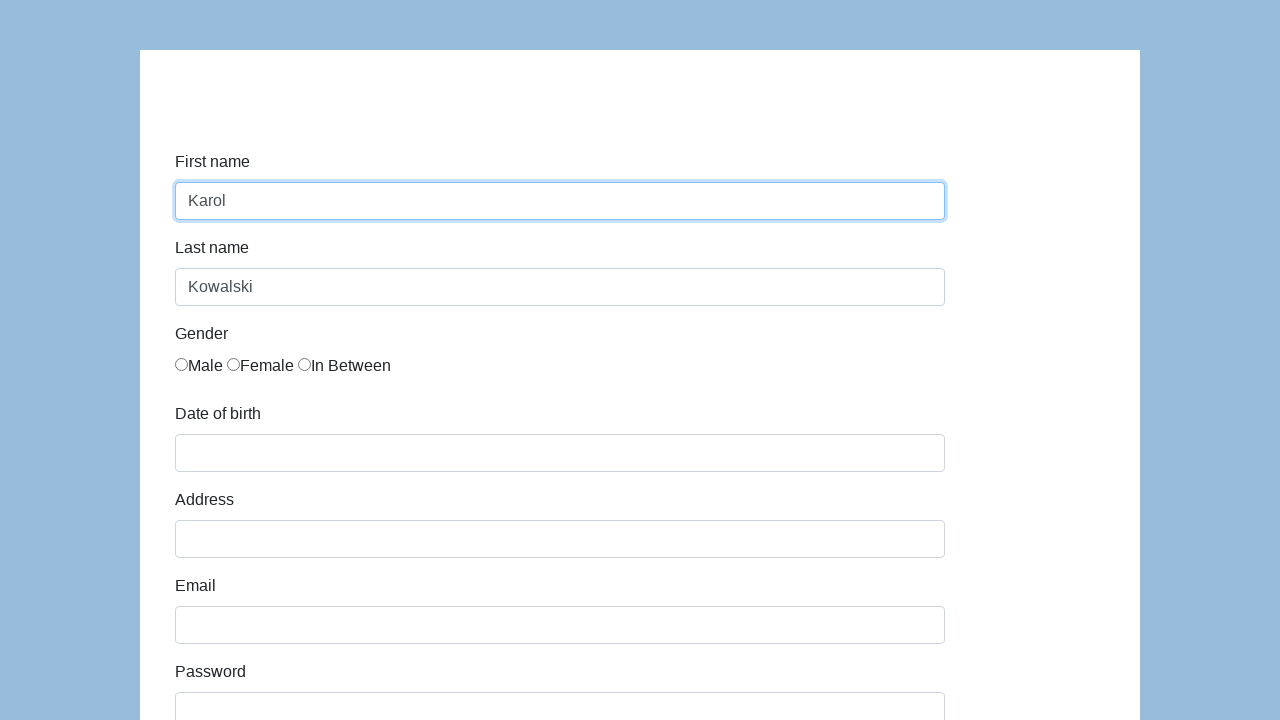

Selected male gender radio button at (182, 364) on input[name='gender'] >> nth=0
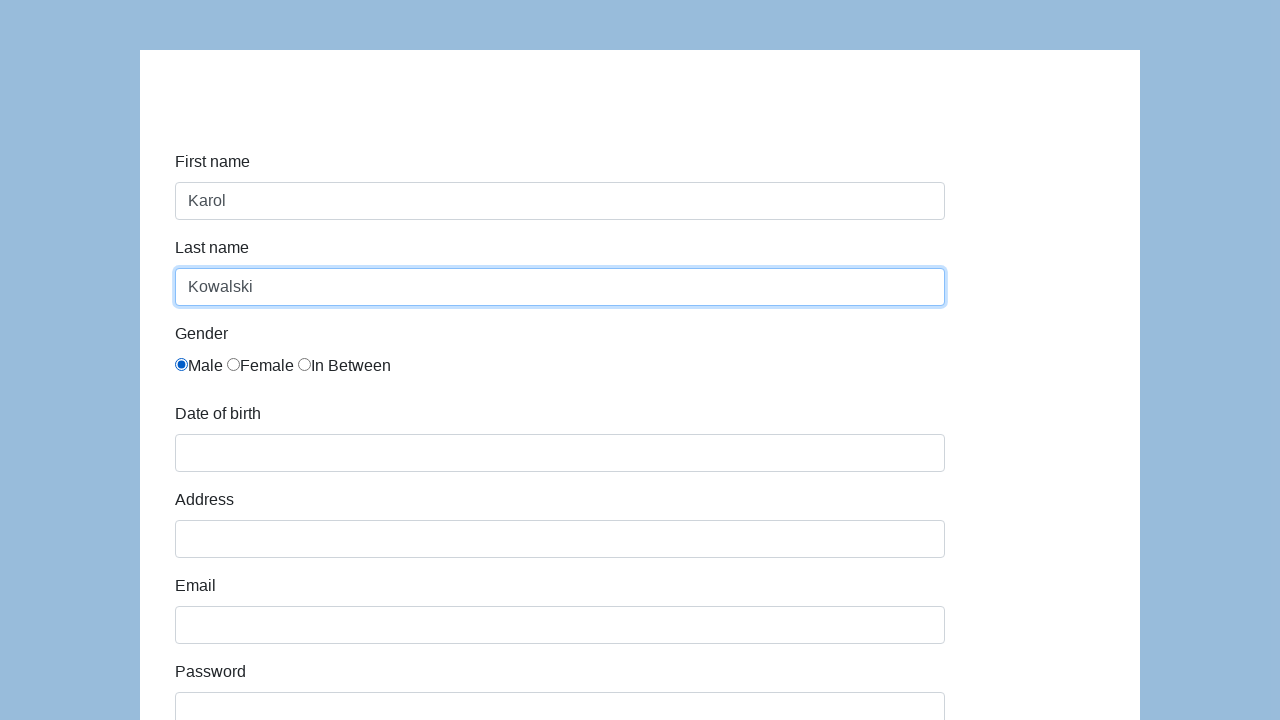

Filled date of birth field with '05/22/2010' on #dob
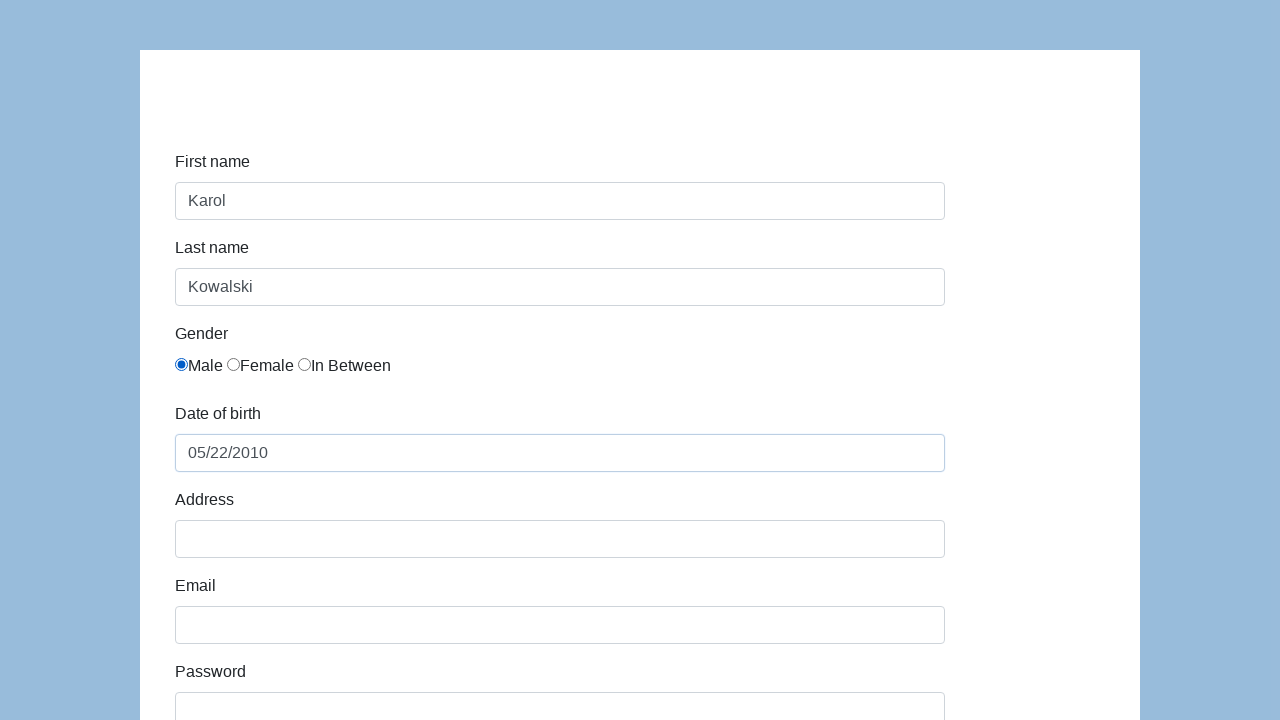

Filled address field with 'Prosta 51' on #address
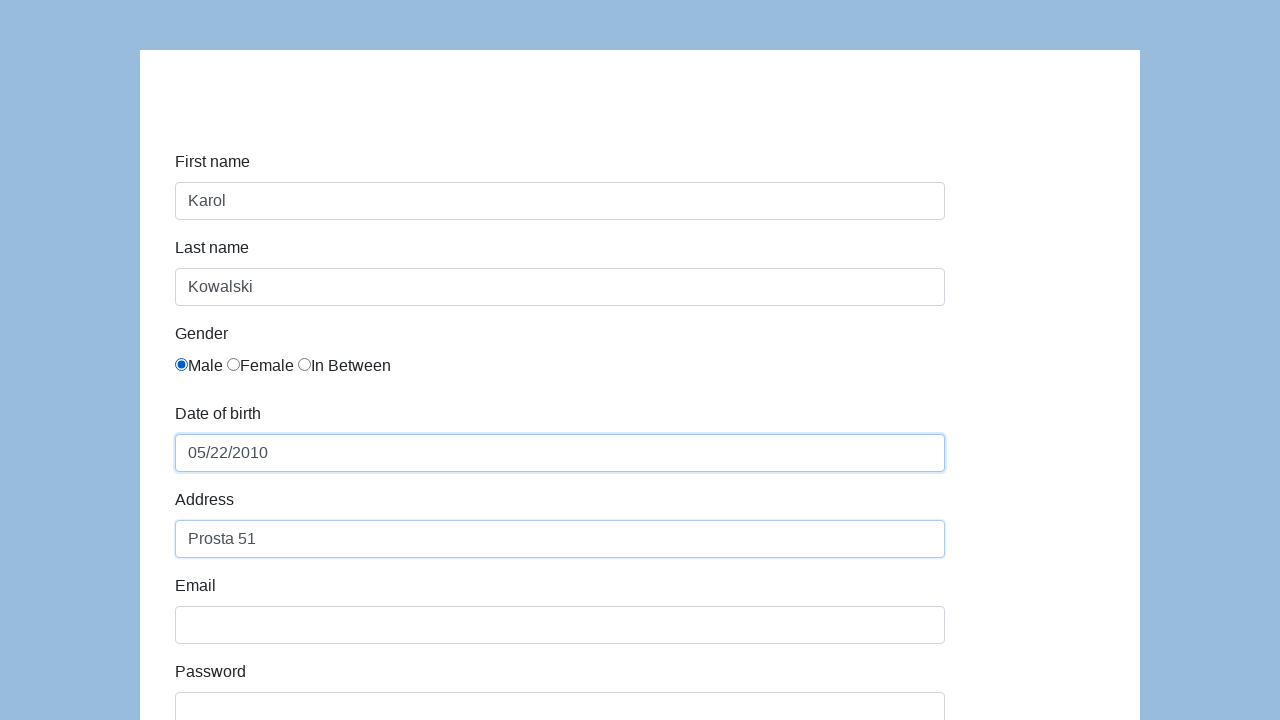

Filled email field with 'karol.kowalski@mailinator.com' on #email
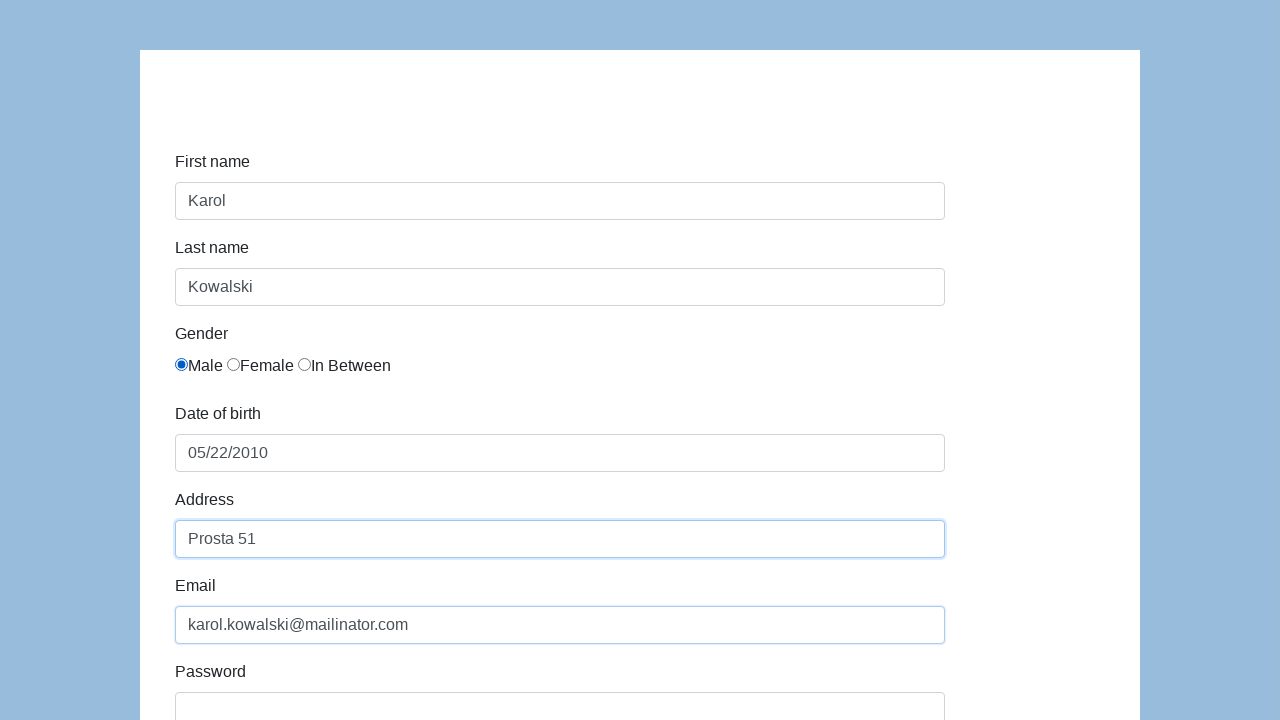

Filled password field with 'Pass123' on #password
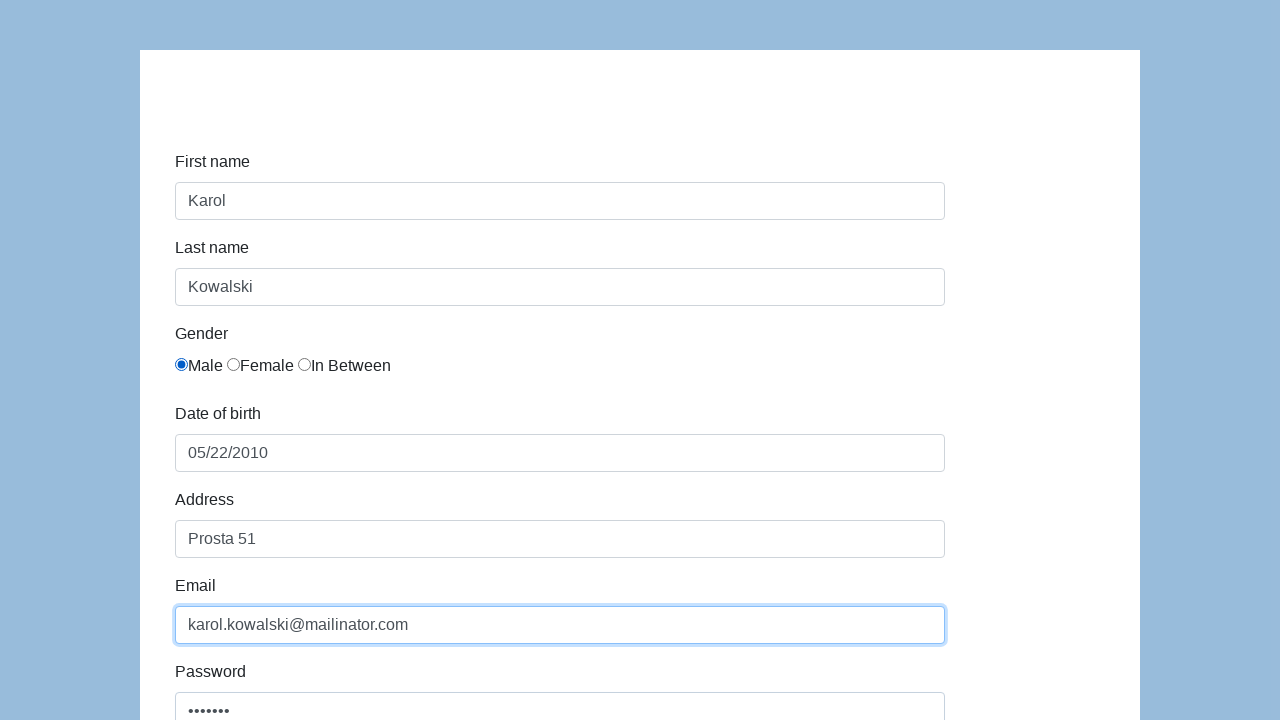

Filled company field with 'Coders Lab' on #company
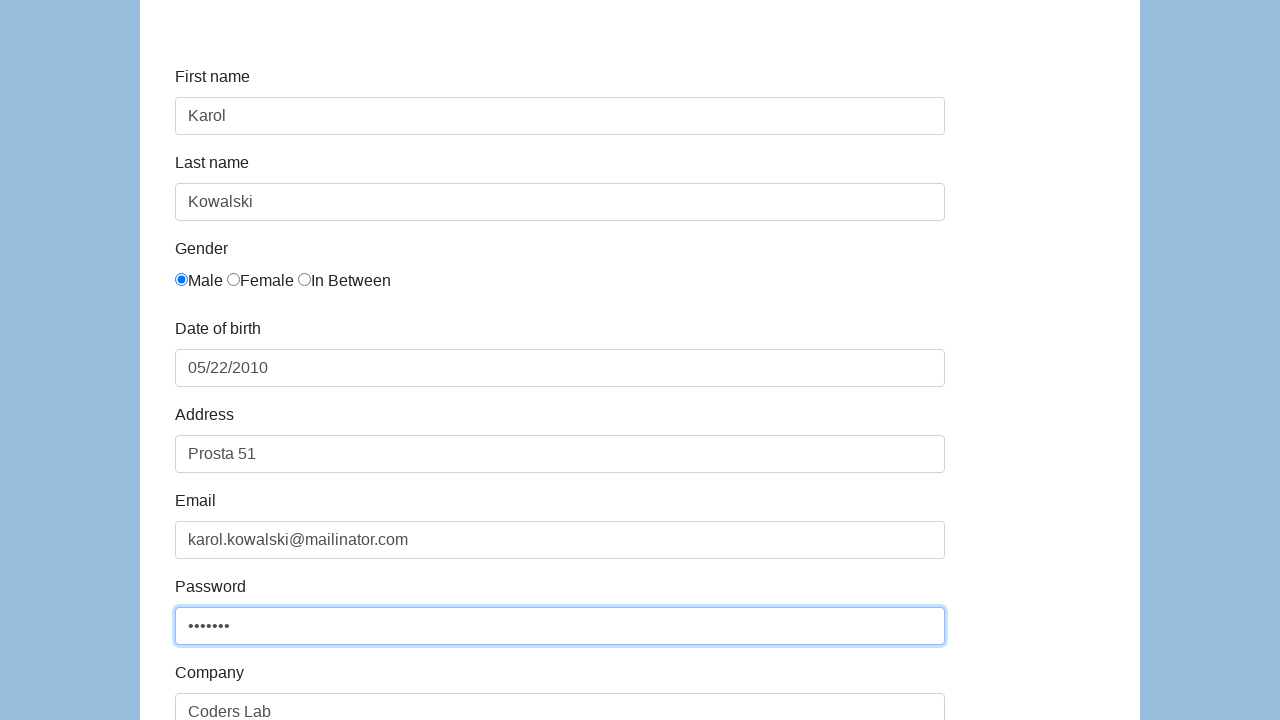

Selected 'Manager' role from dropdown on #role
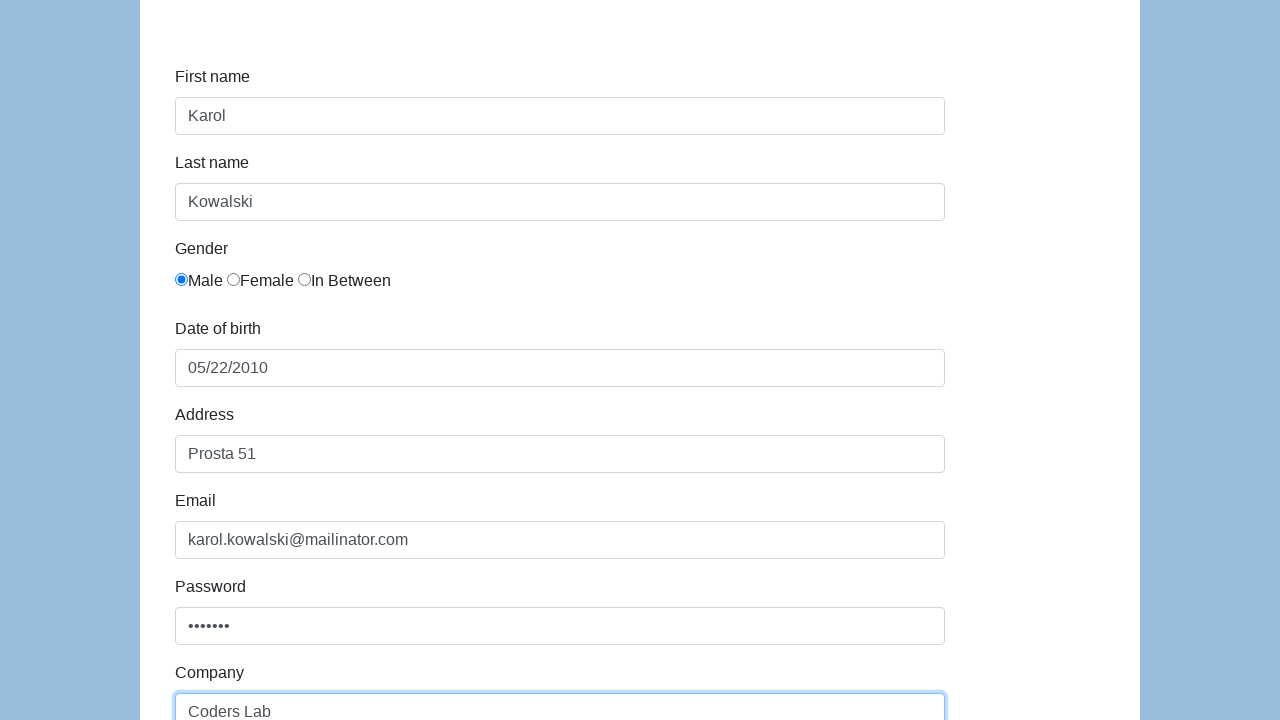

Filled comment field with 'To jest mój pierwszy automat testowy' on #comment
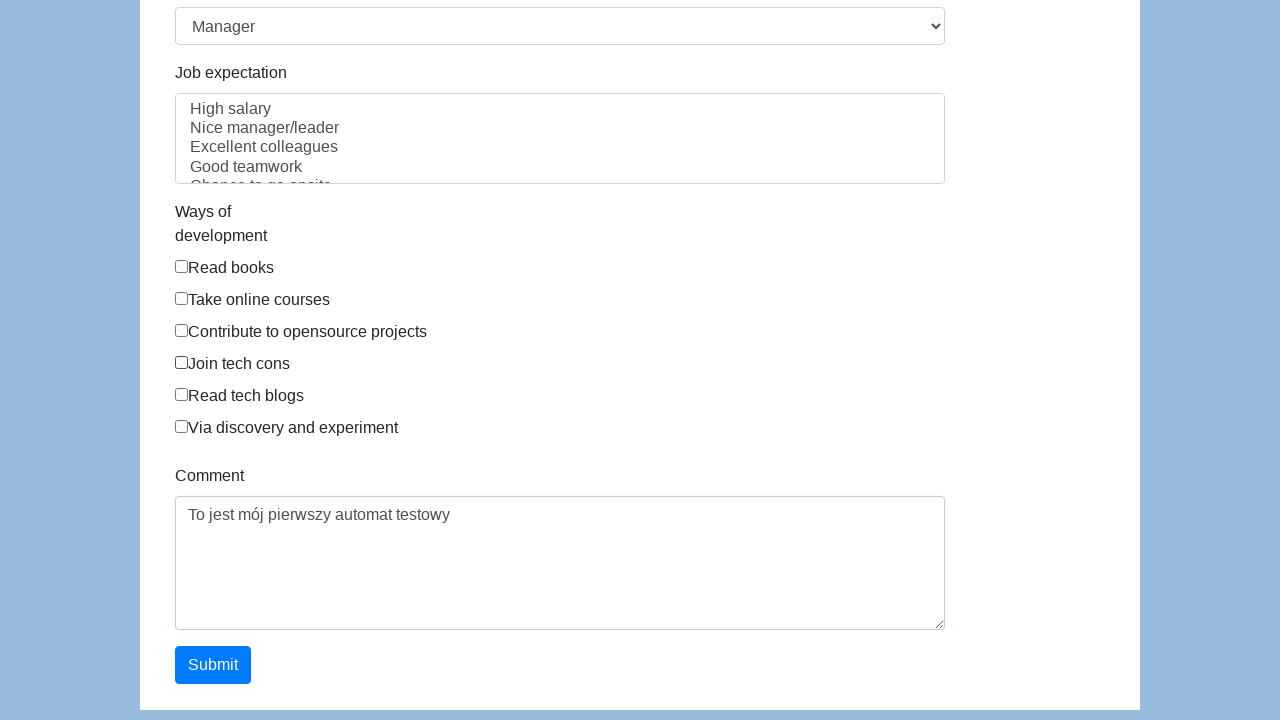

Clicked submit button to complete form submission at (213, 665) on #submit
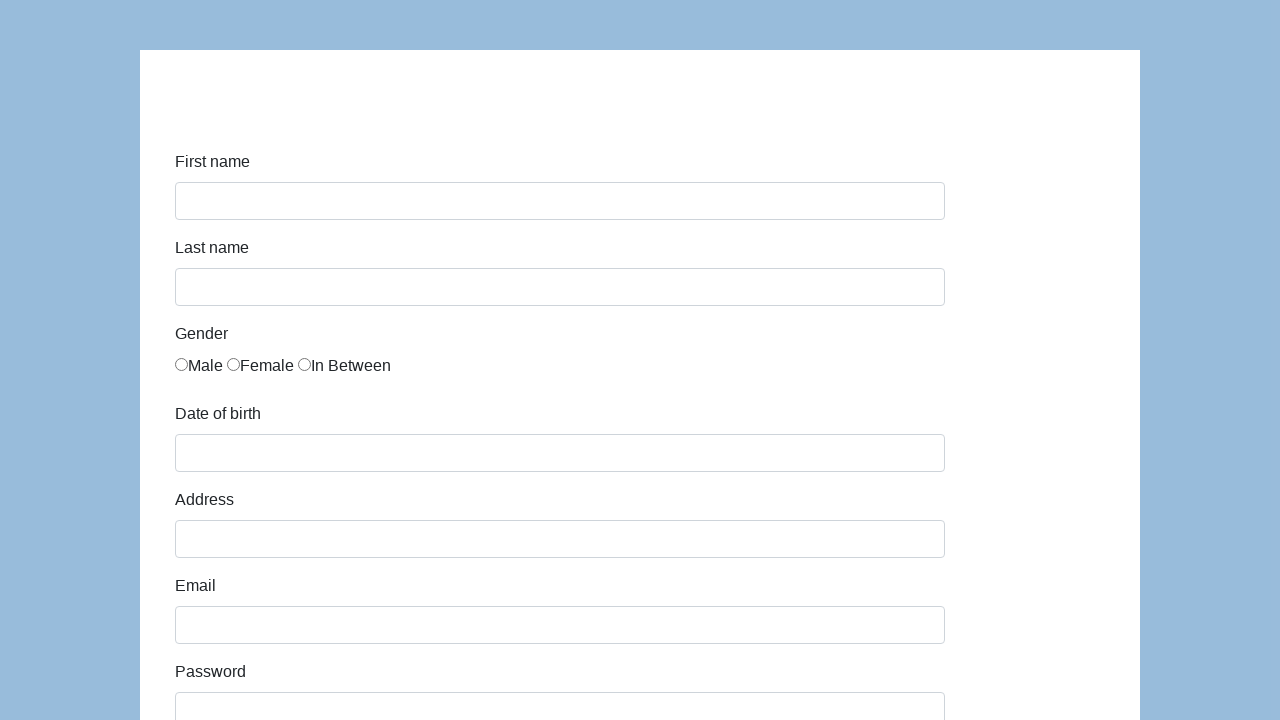

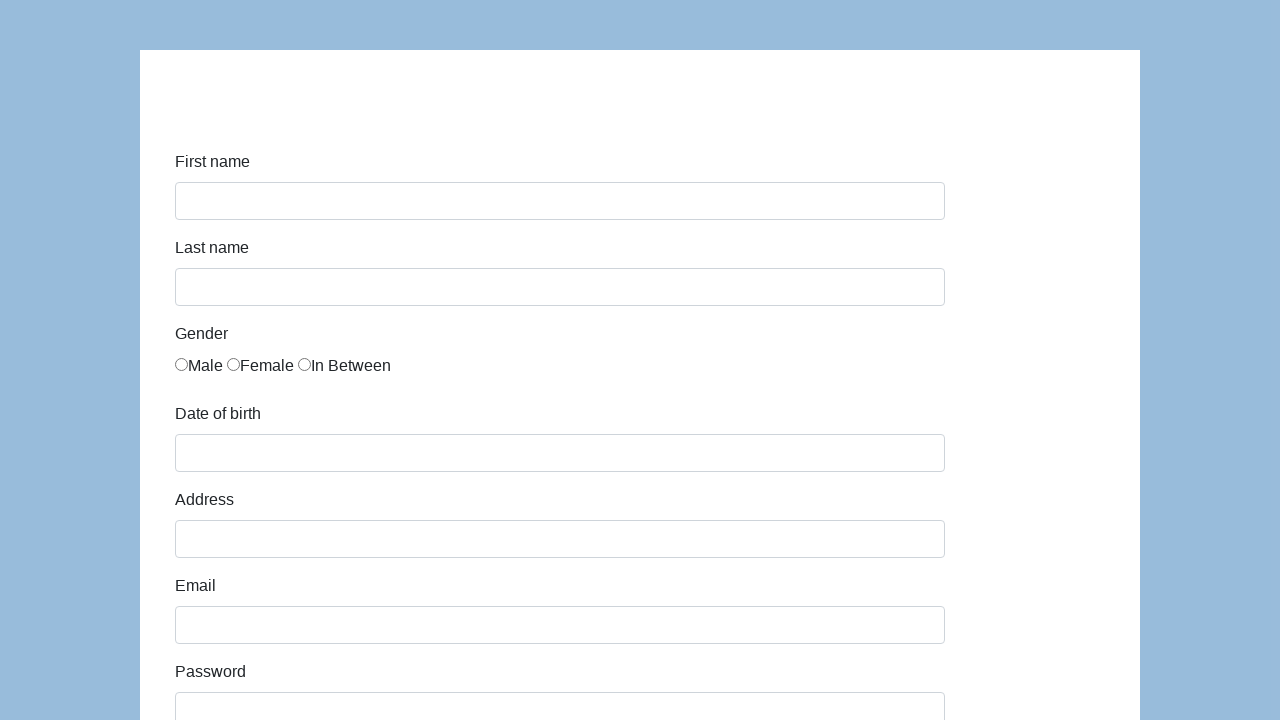